Navigates to JPL Space Images page and clicks the full image button to view the featured space image

Starting URL: https://data-class-jpl-space.s3.amazonaws.com/JPL_Space/index.html

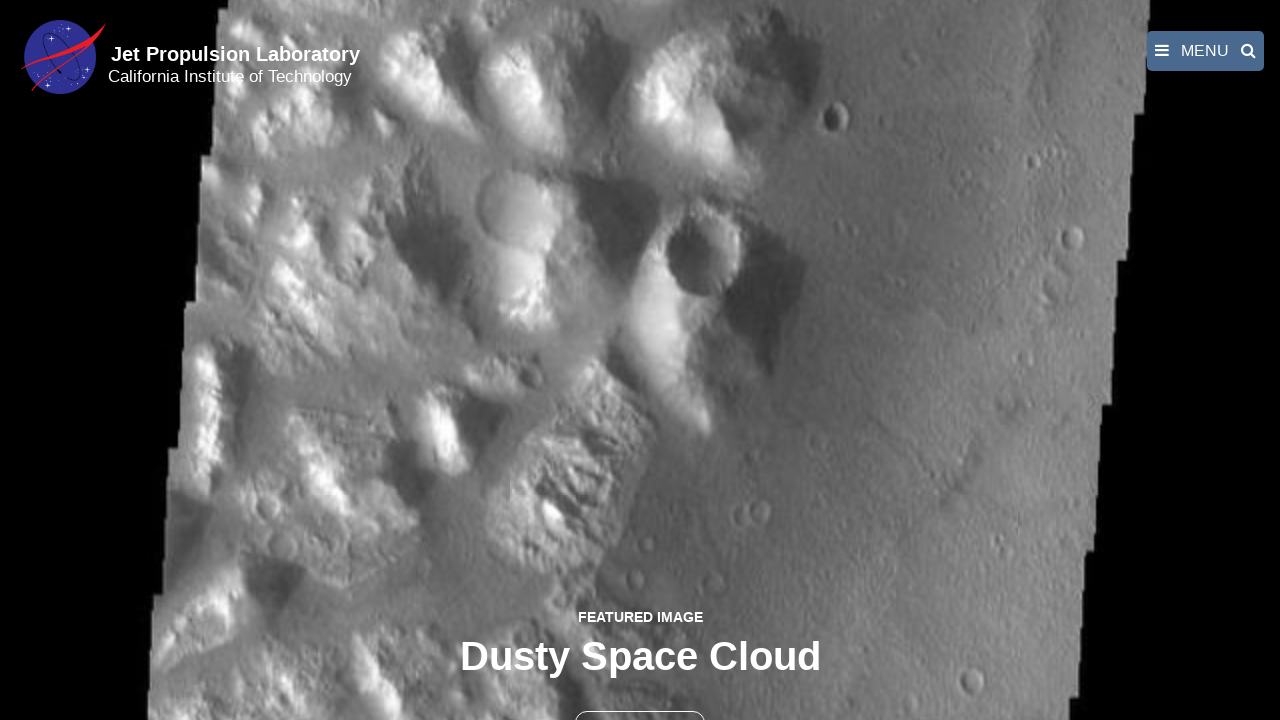

Navigated to JPL Space Images page
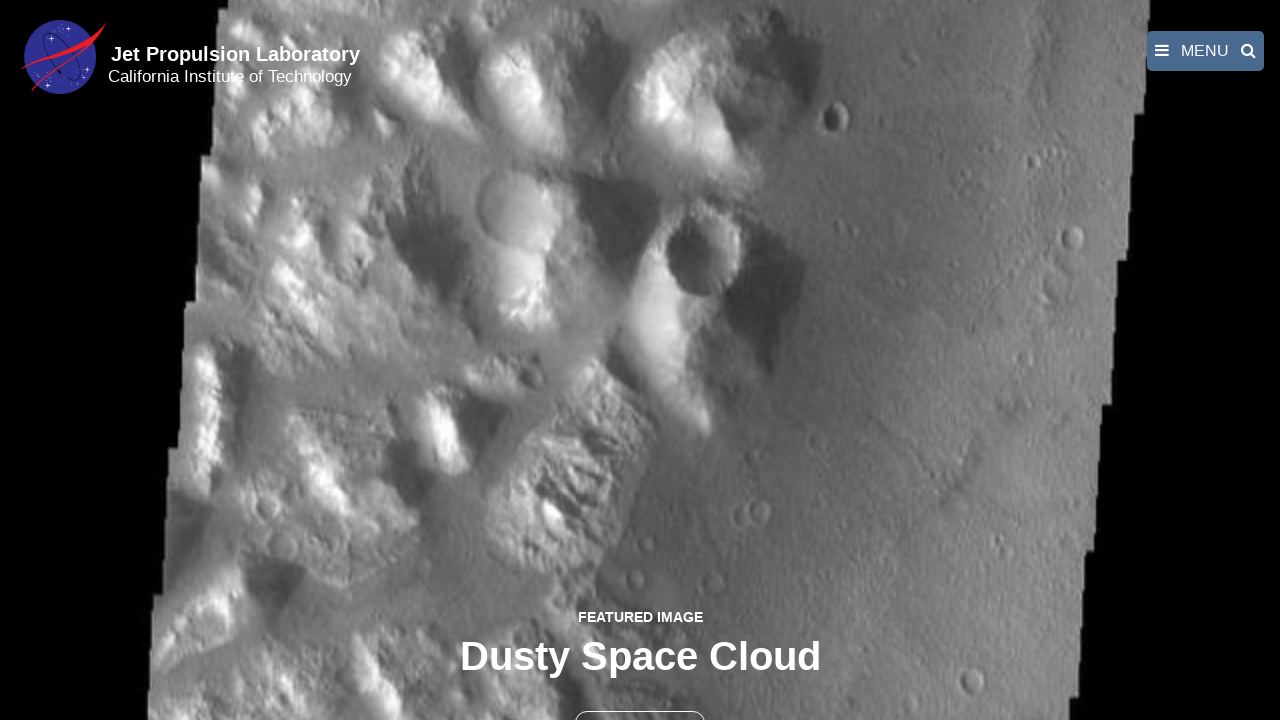

Clicked full image button to view featured space image at (640, 699) on button >> nth=1
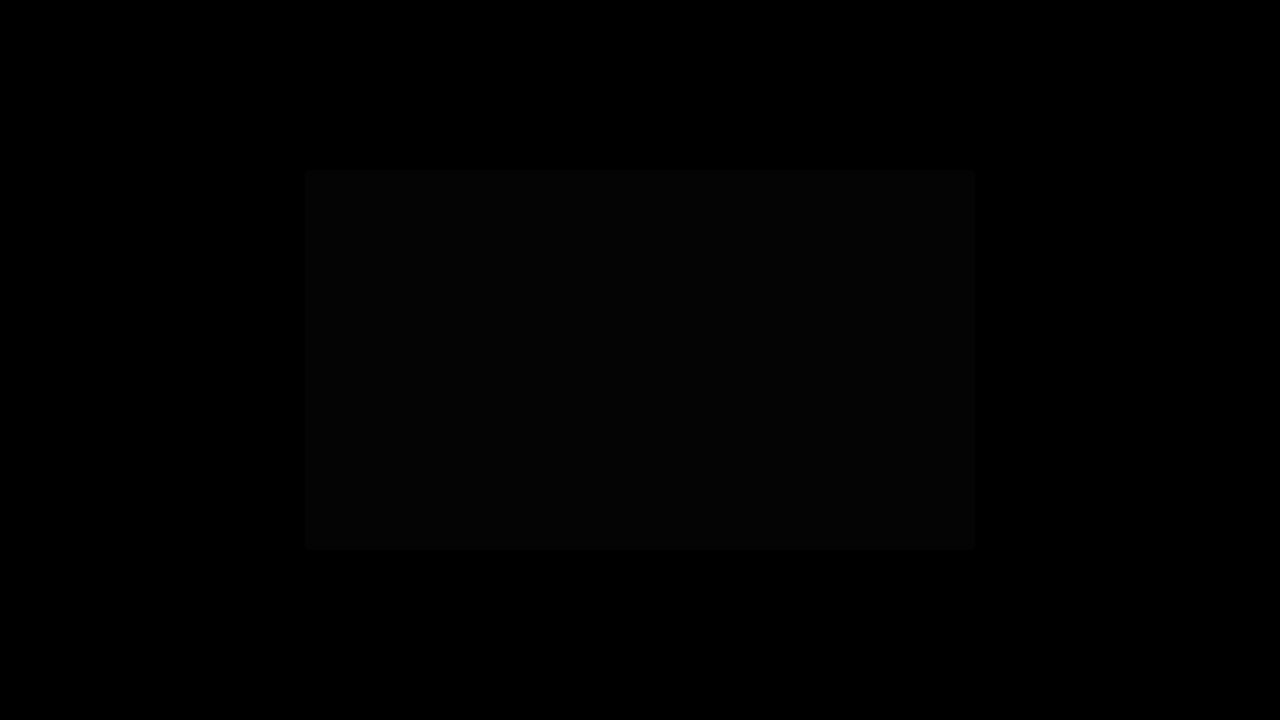

Featured image loaded and displayed in lightbox
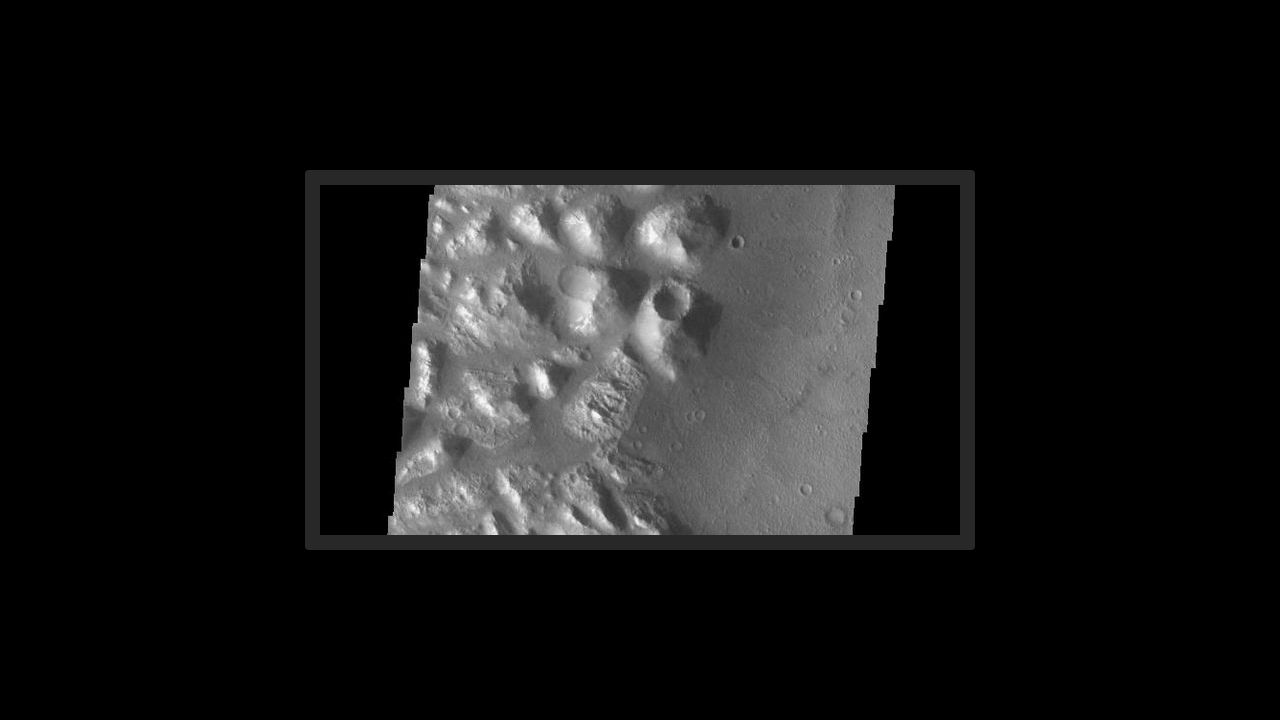

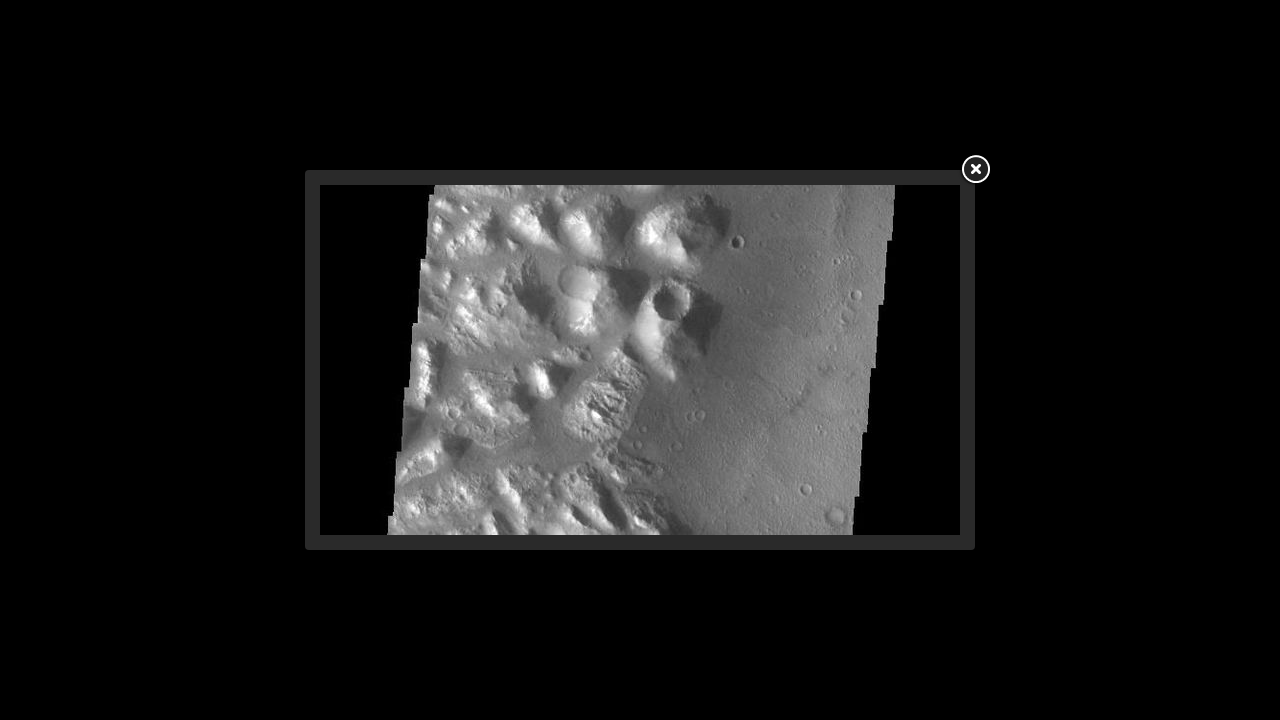